Navigates to Lagou.com job listings page with a search query for "Big Data" positions and waits for the page to load.

Starting URL: https://www.lagou.com/jobs/list_%E5%A4%A7%E6%95%B0%E6%8D%AE?labelWords=&fromSearch=true&suginput=

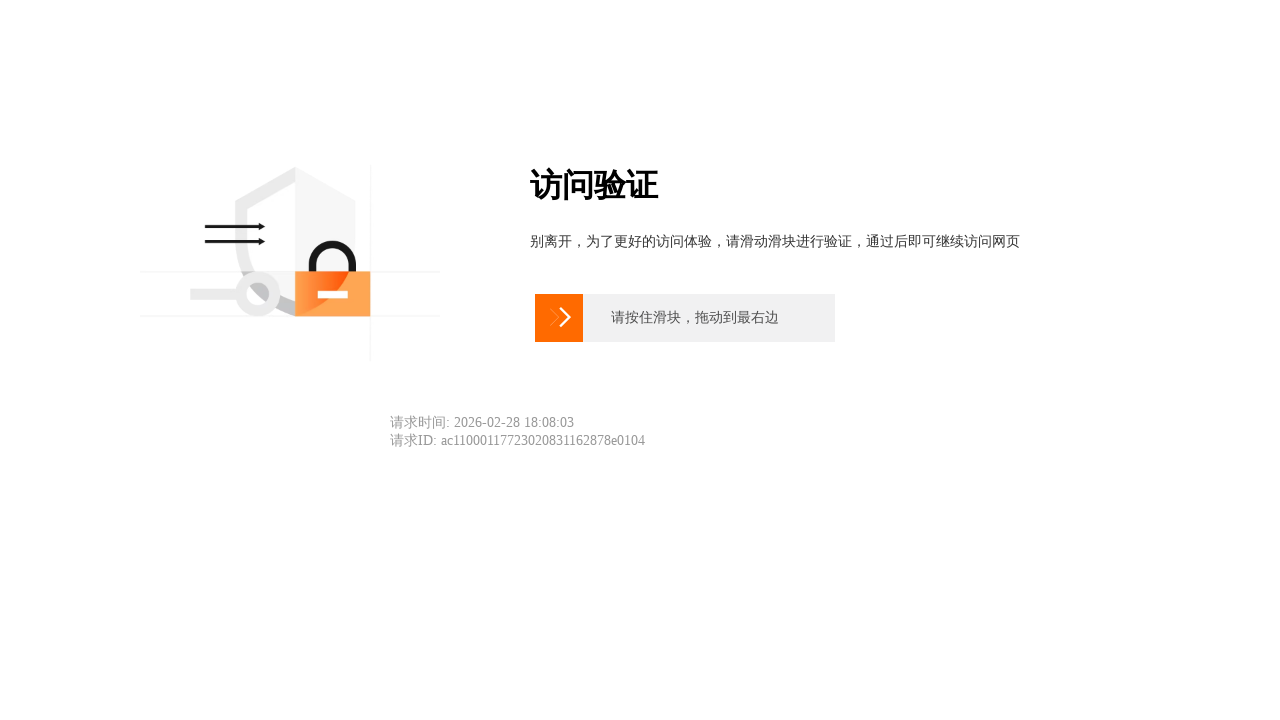

Waited for Lagou.com job listings page to load (Big Data search results)
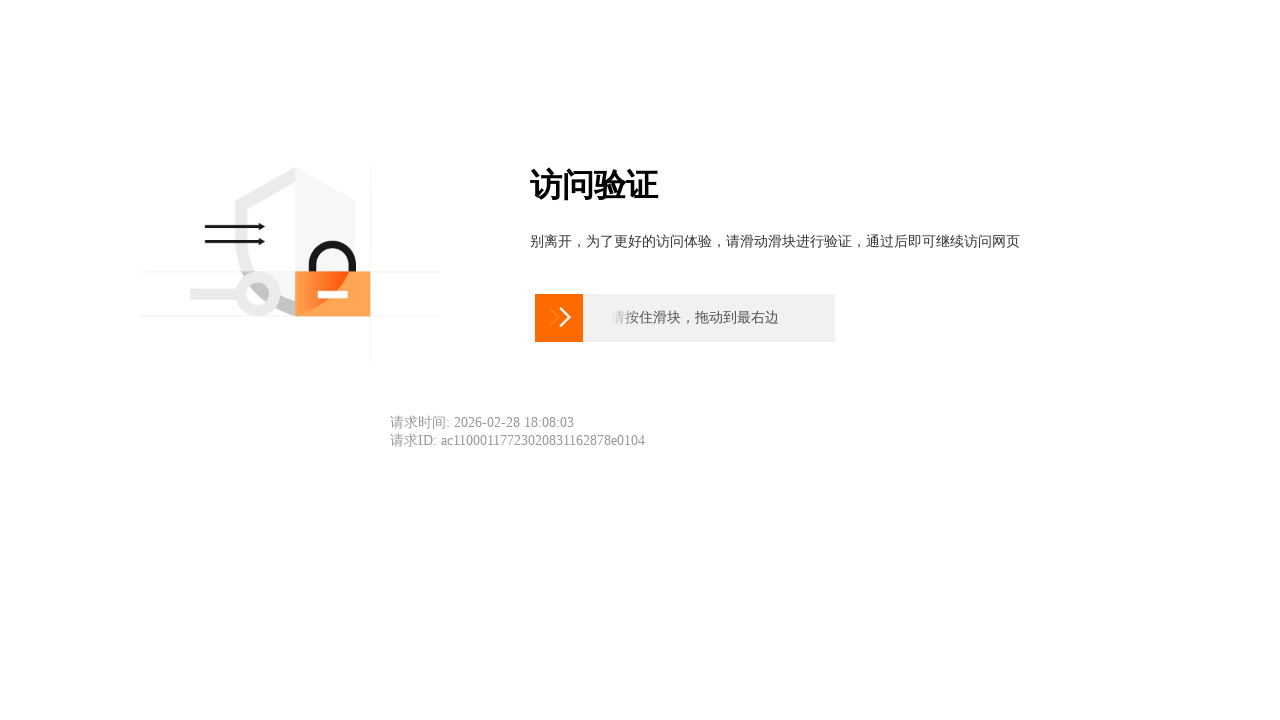

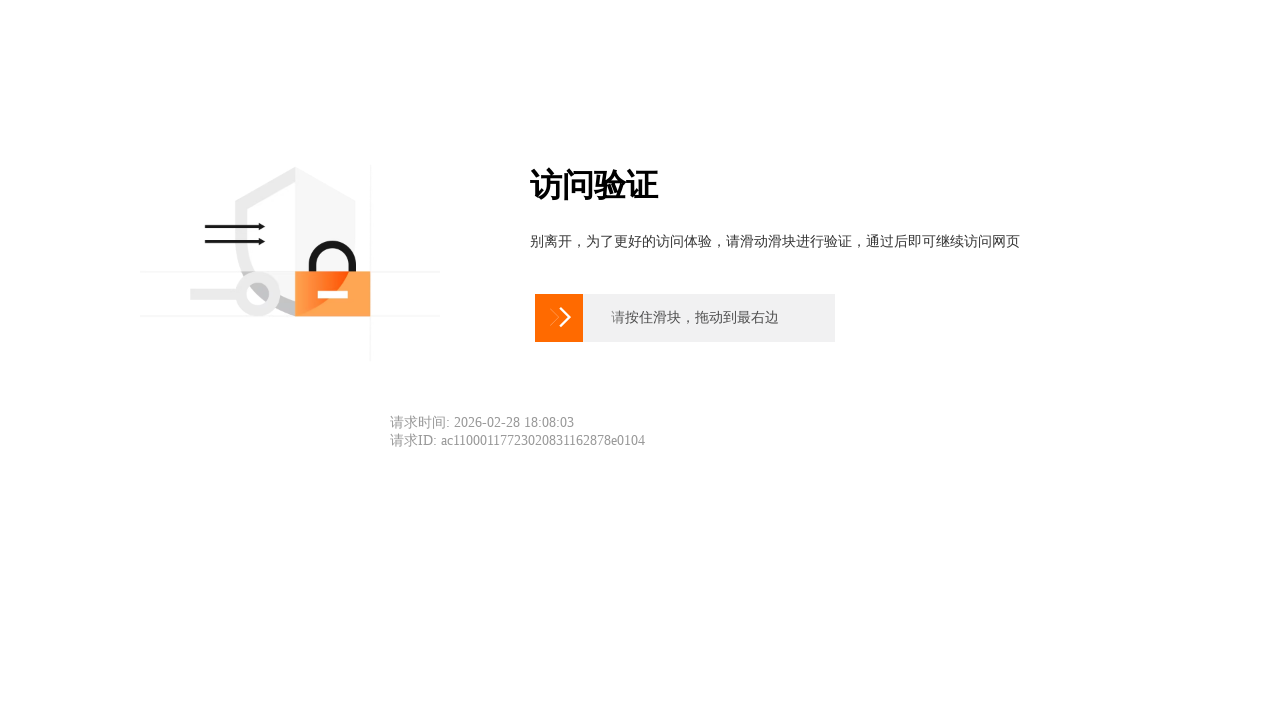